Tests that the Clear completed button is hidden when there are no completed items

Starting URL: https://demo.playwright.dev/todomvc

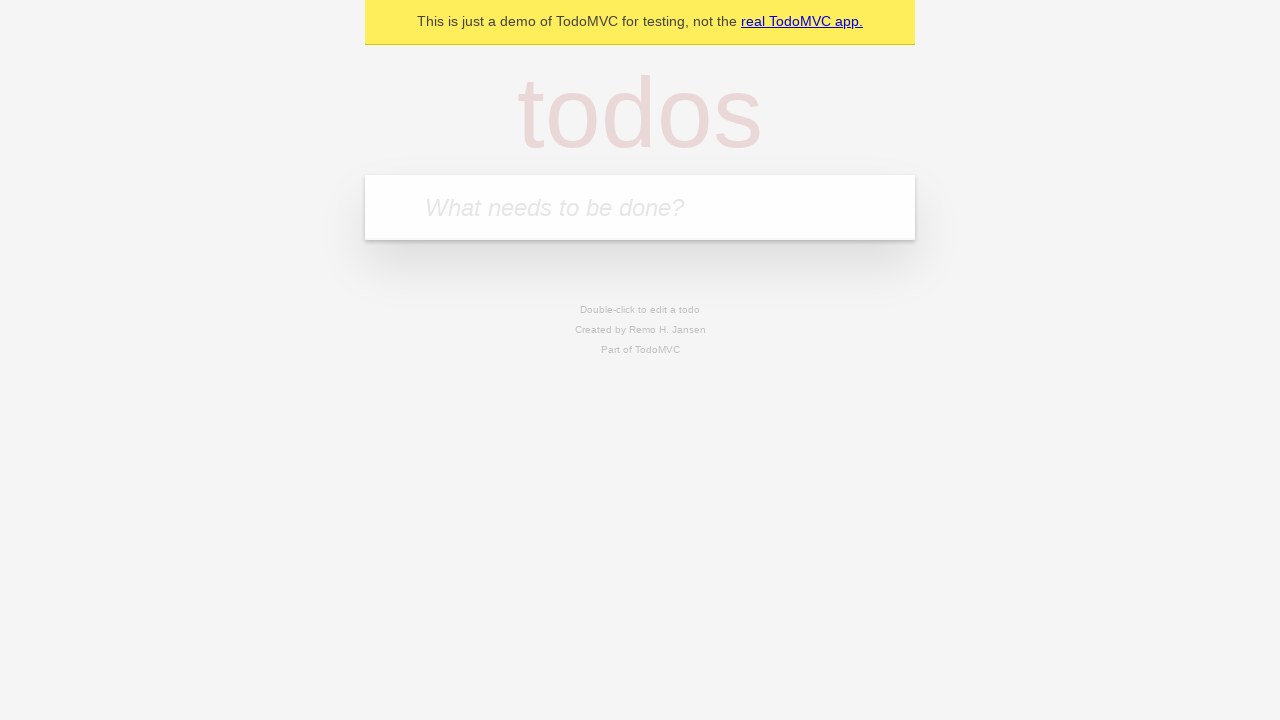

Filled new todo input with 'buy some cheese' on .new-todo
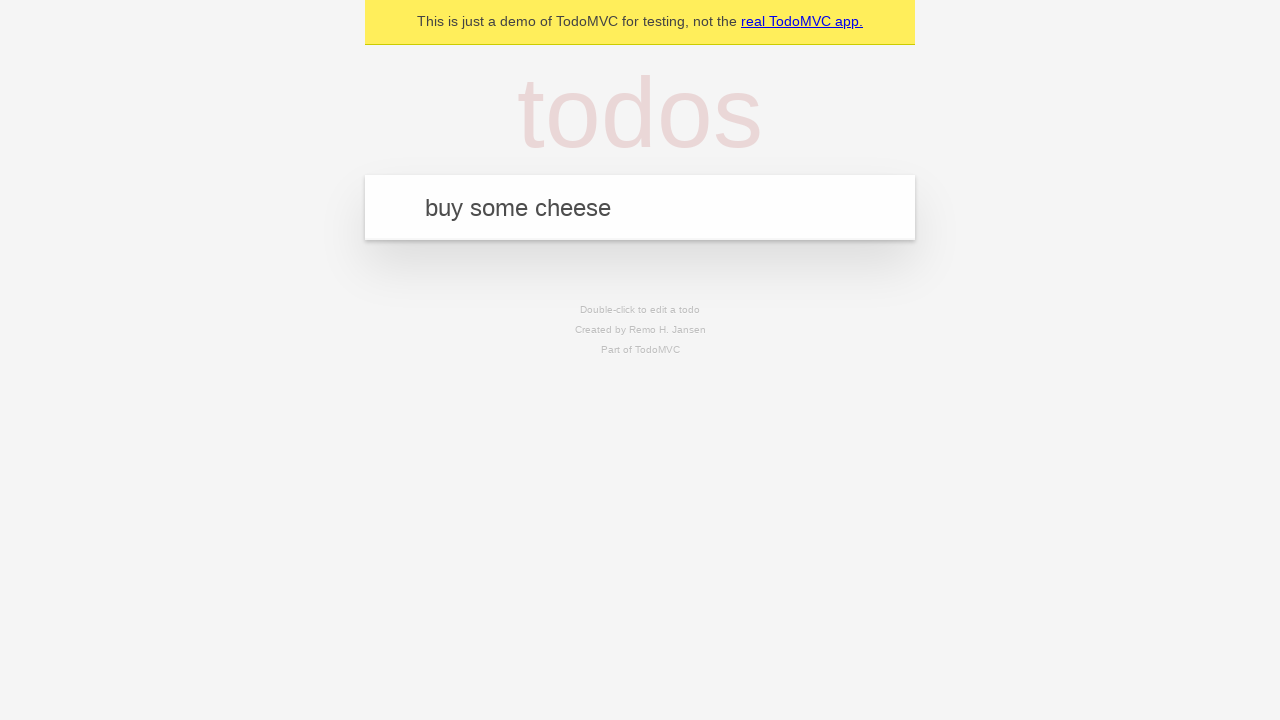

Pressed Enter to create first todo item on .new-todo
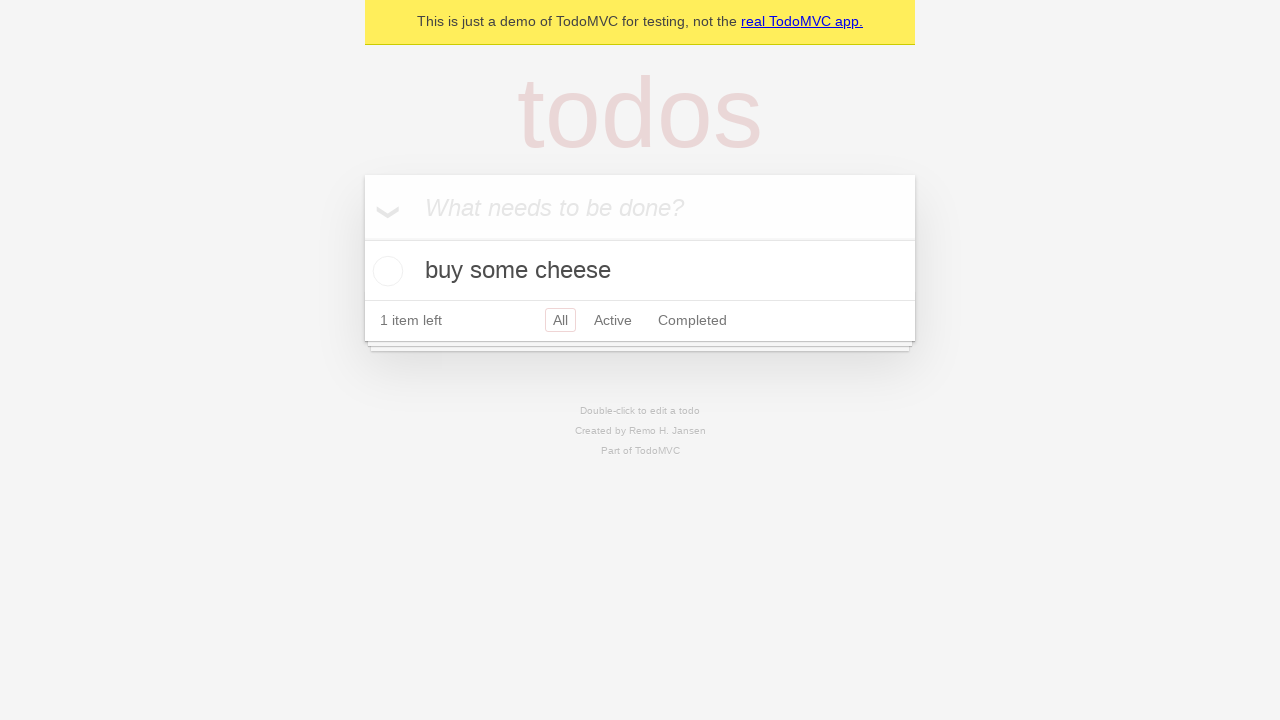

Filled new todo input with 'feed the cat' on .new-todo
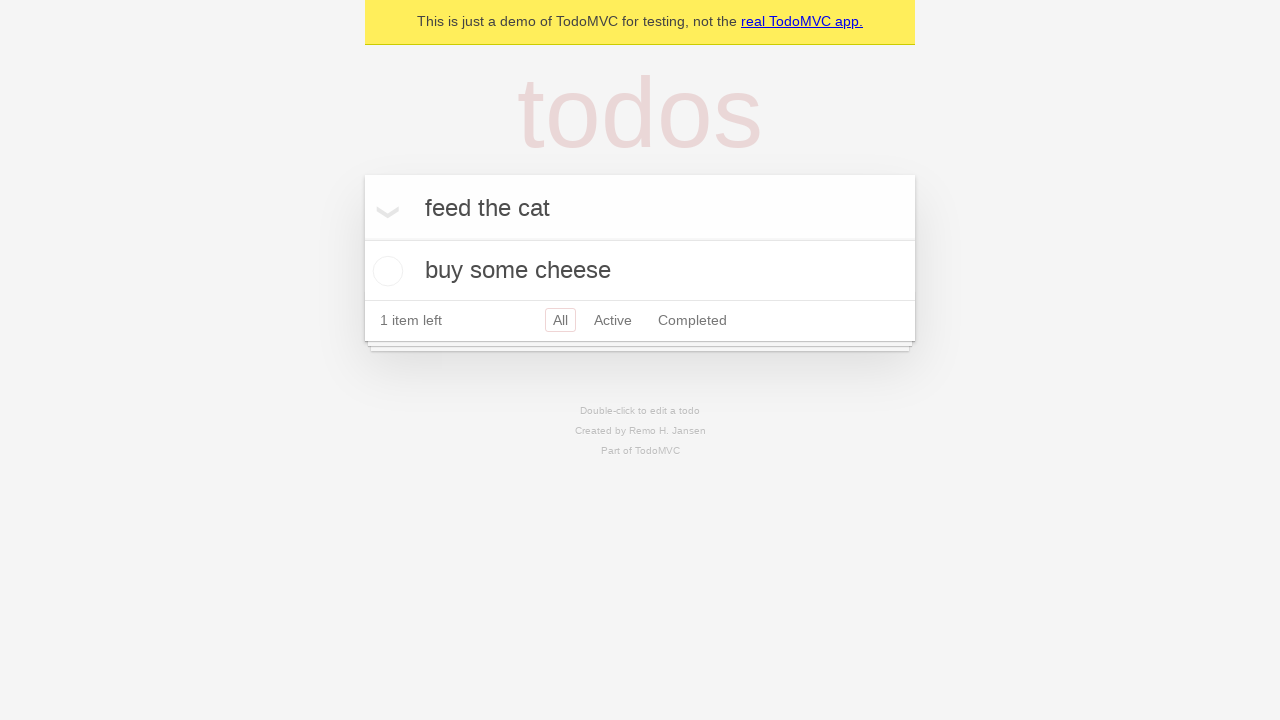

Pressed Enter to create second todo item on .new-todo
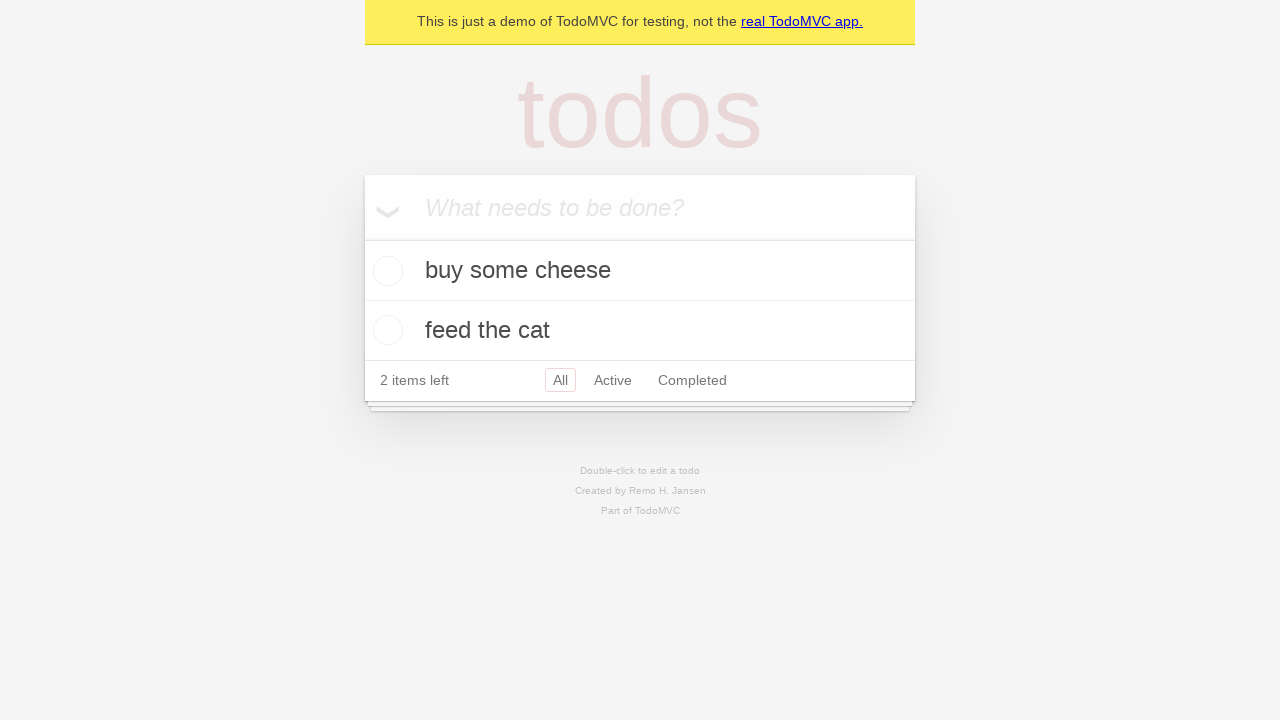

Filled new todo input with 'book a doctors appointment' on .new-todo
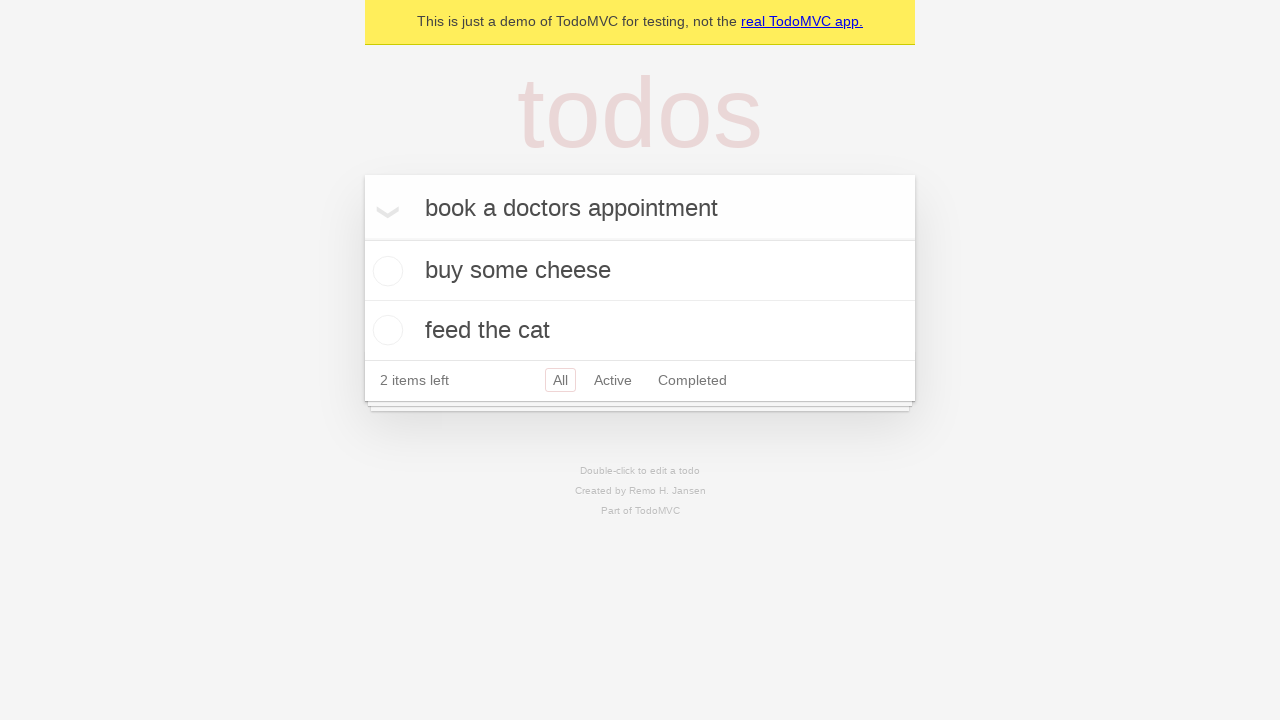

Pressed Enter to create third todo item on .new-todo
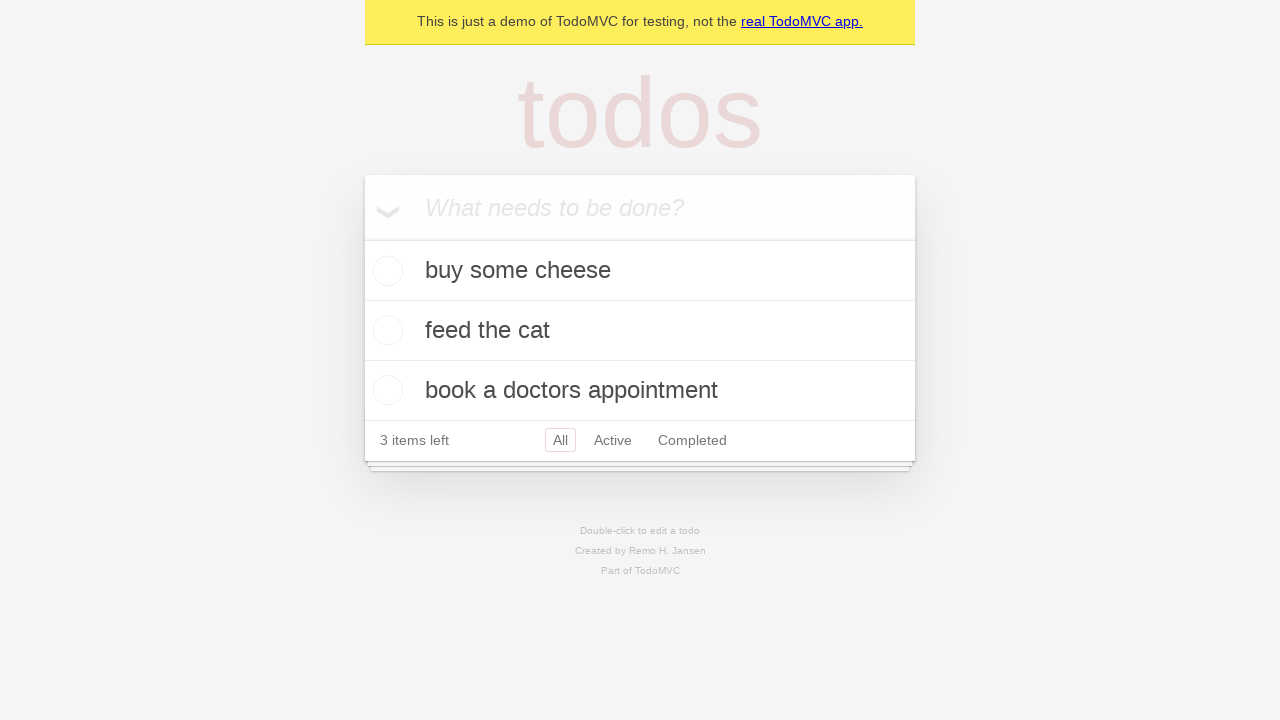

All 3 todo items have loaded in the list
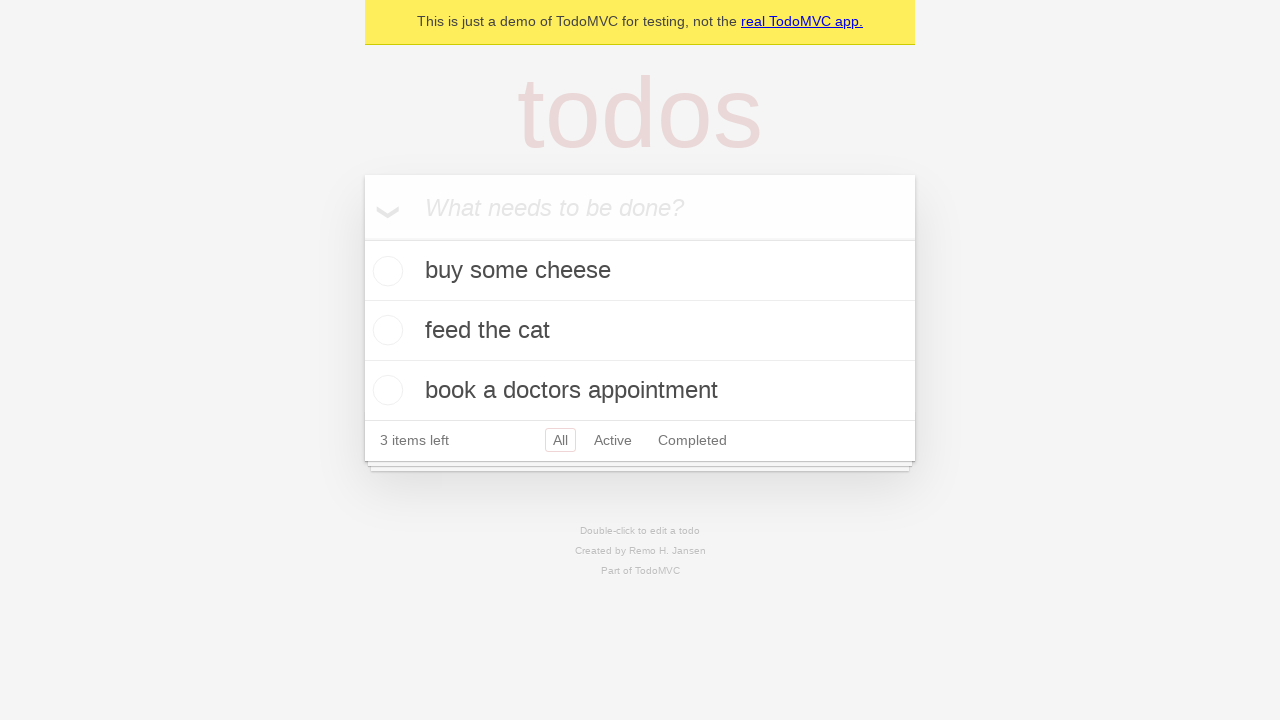

Checked the first todo item as completed at (385, 271) on .todo-list li .toggle >> nth=0
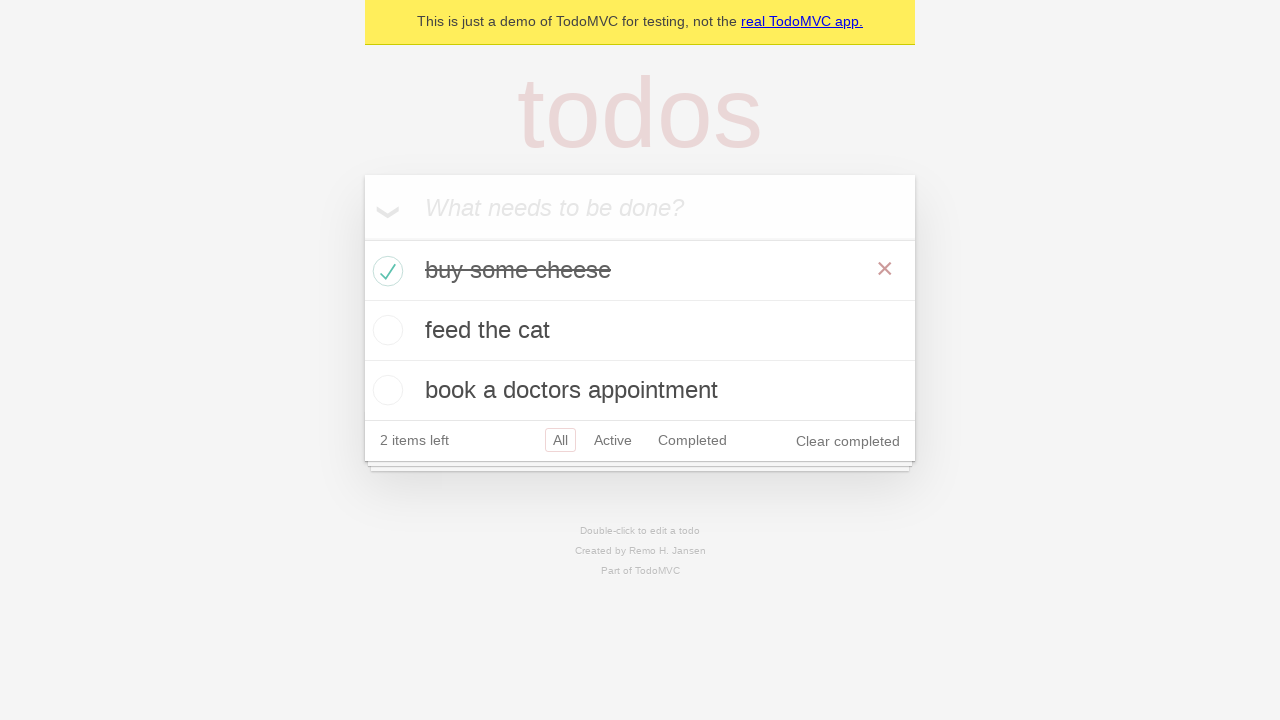

Clicked Clear completed button to remove completed item at (848, 441) on .clear-completed
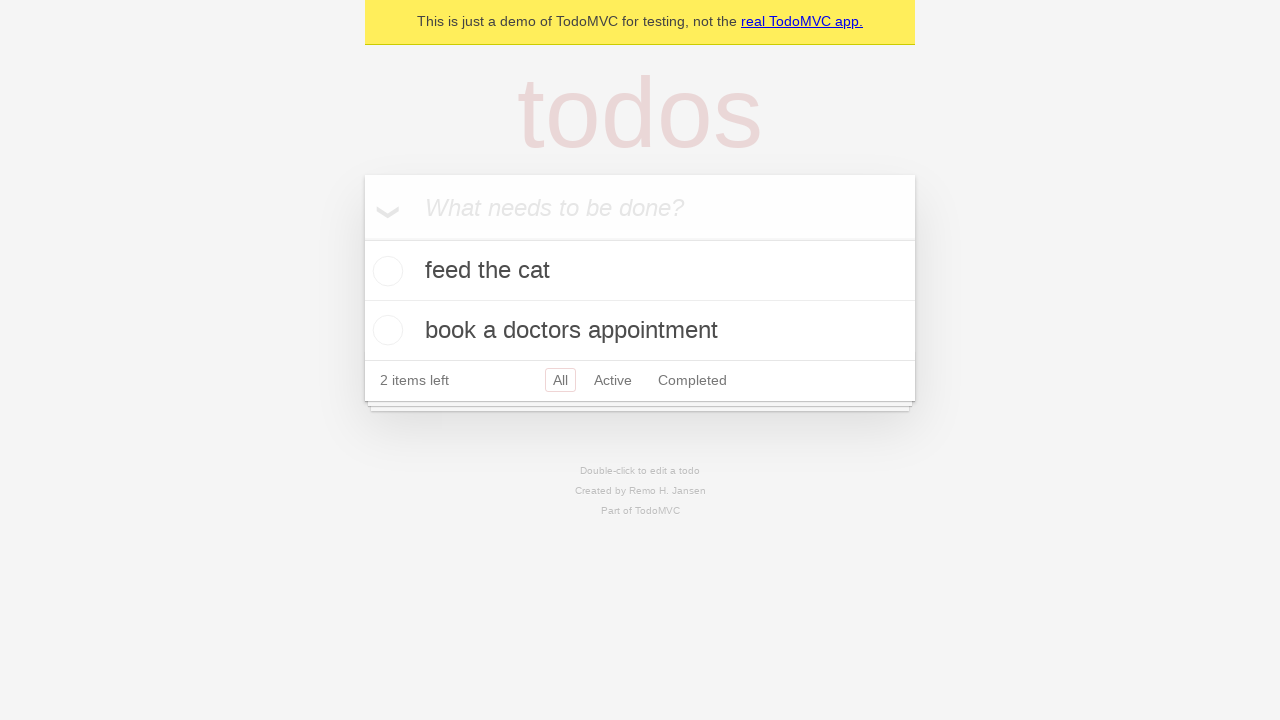

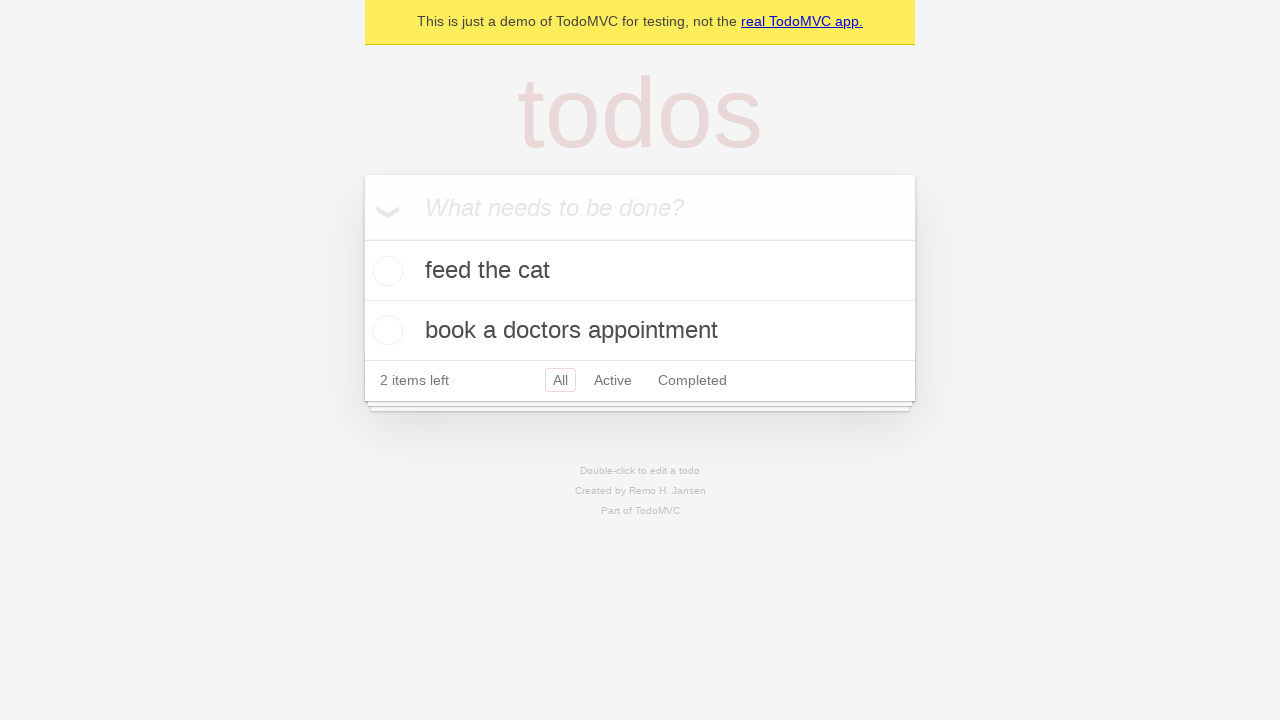